Navigates to the Heroku test application homepage and clicks on a section link to open a specific page/feature demonstration

Starting URL: http://the-internet.herokuapp.com/

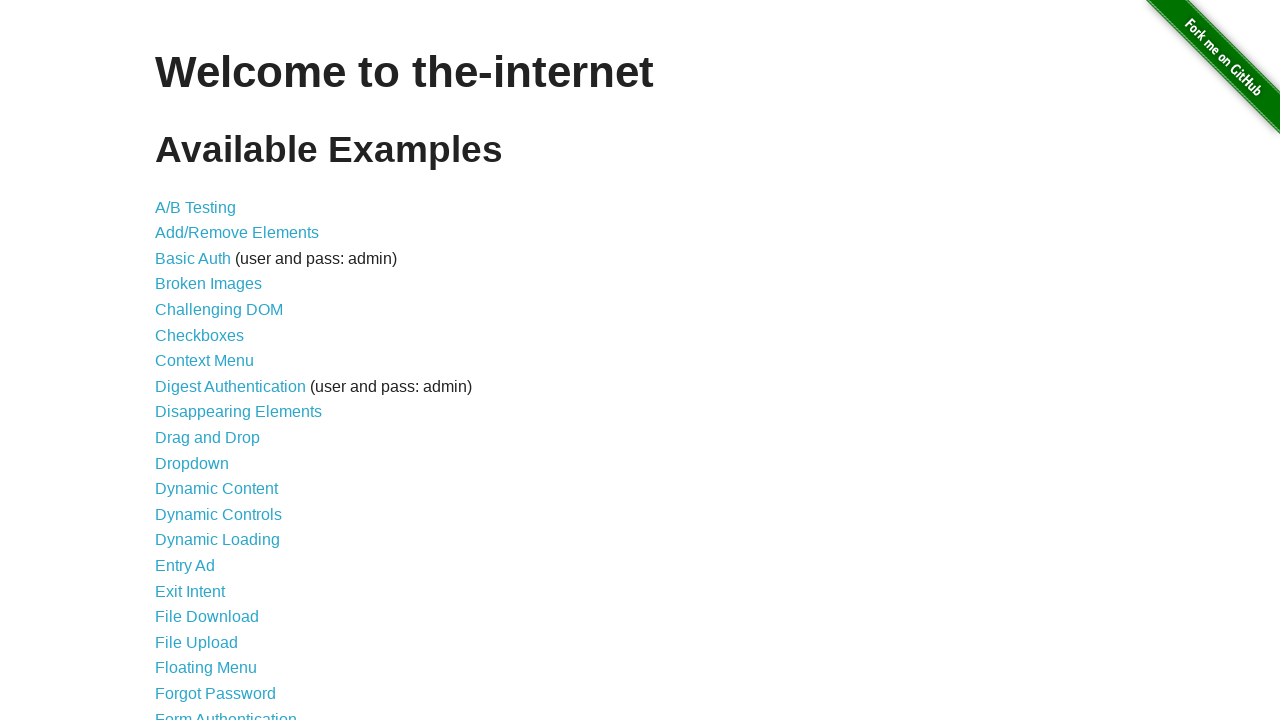

Set viewport size to 1920x1080
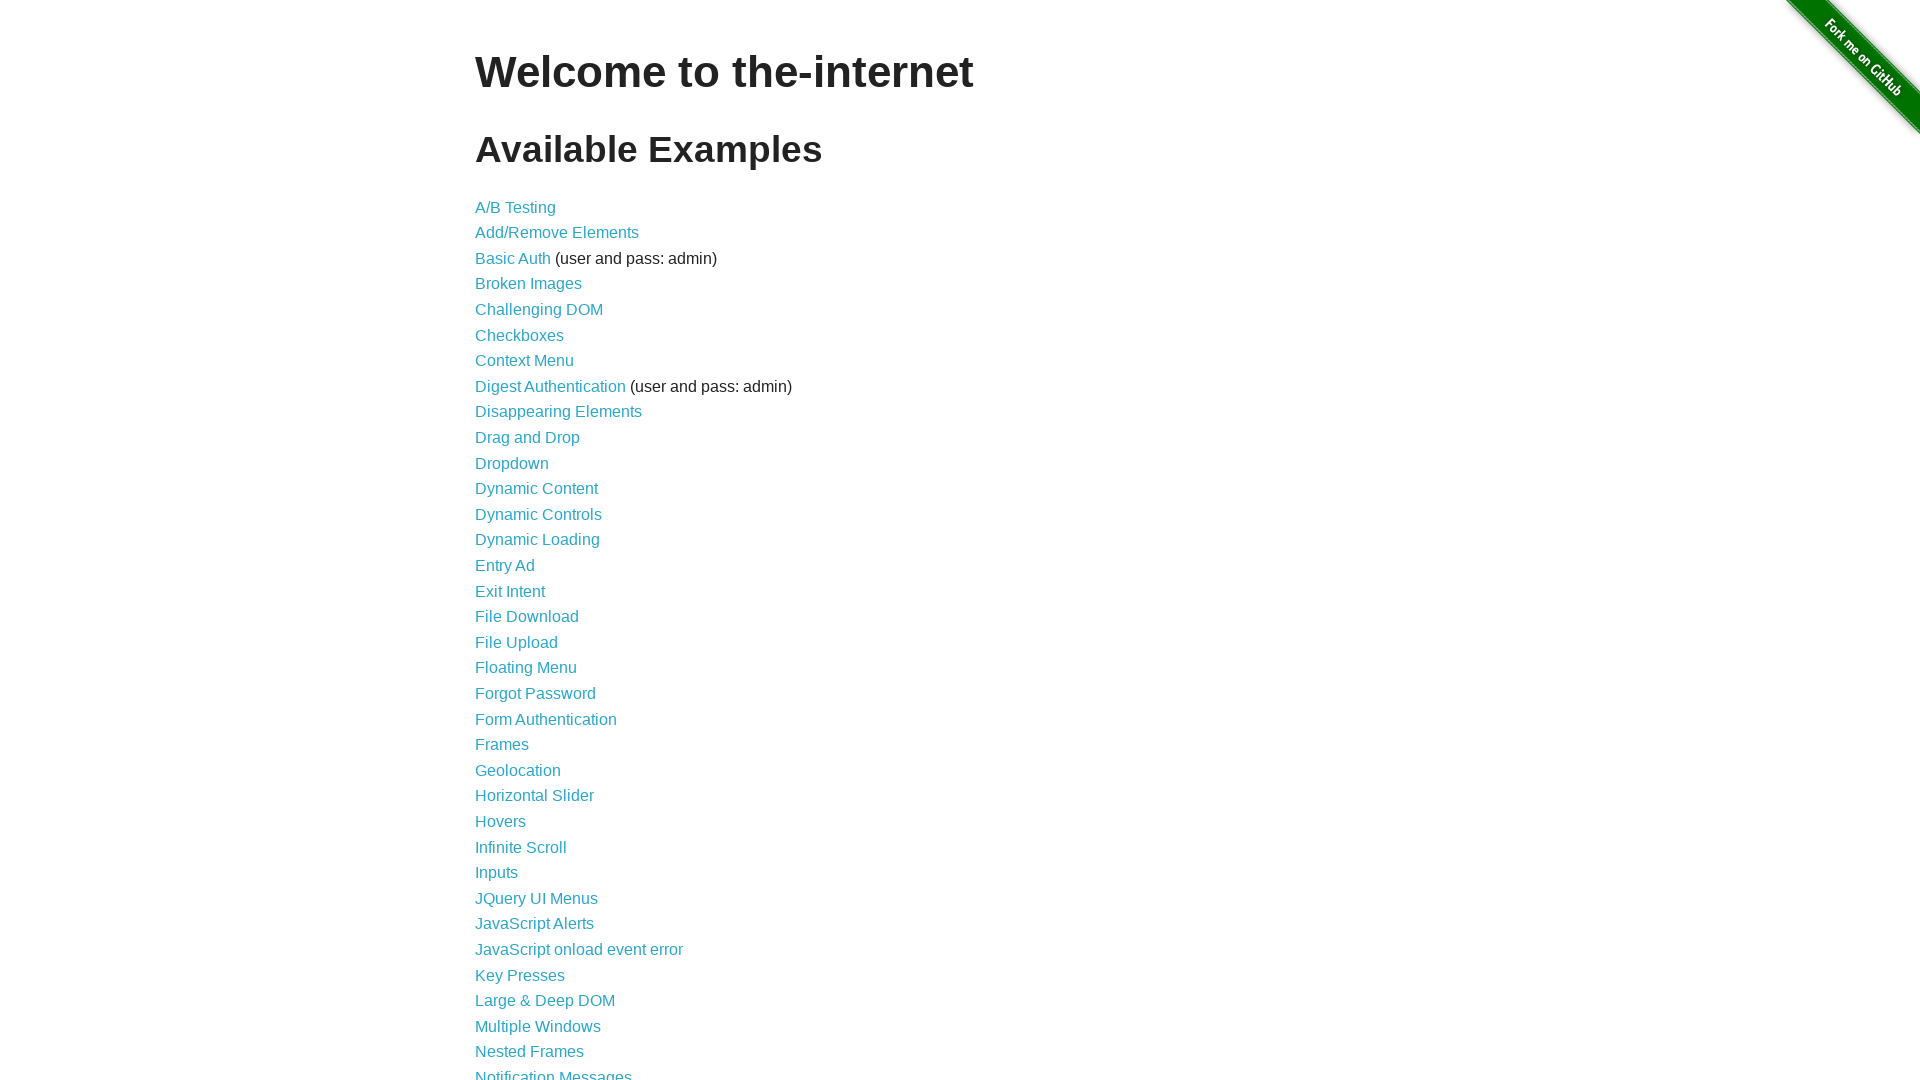

Waited for page DOM to load
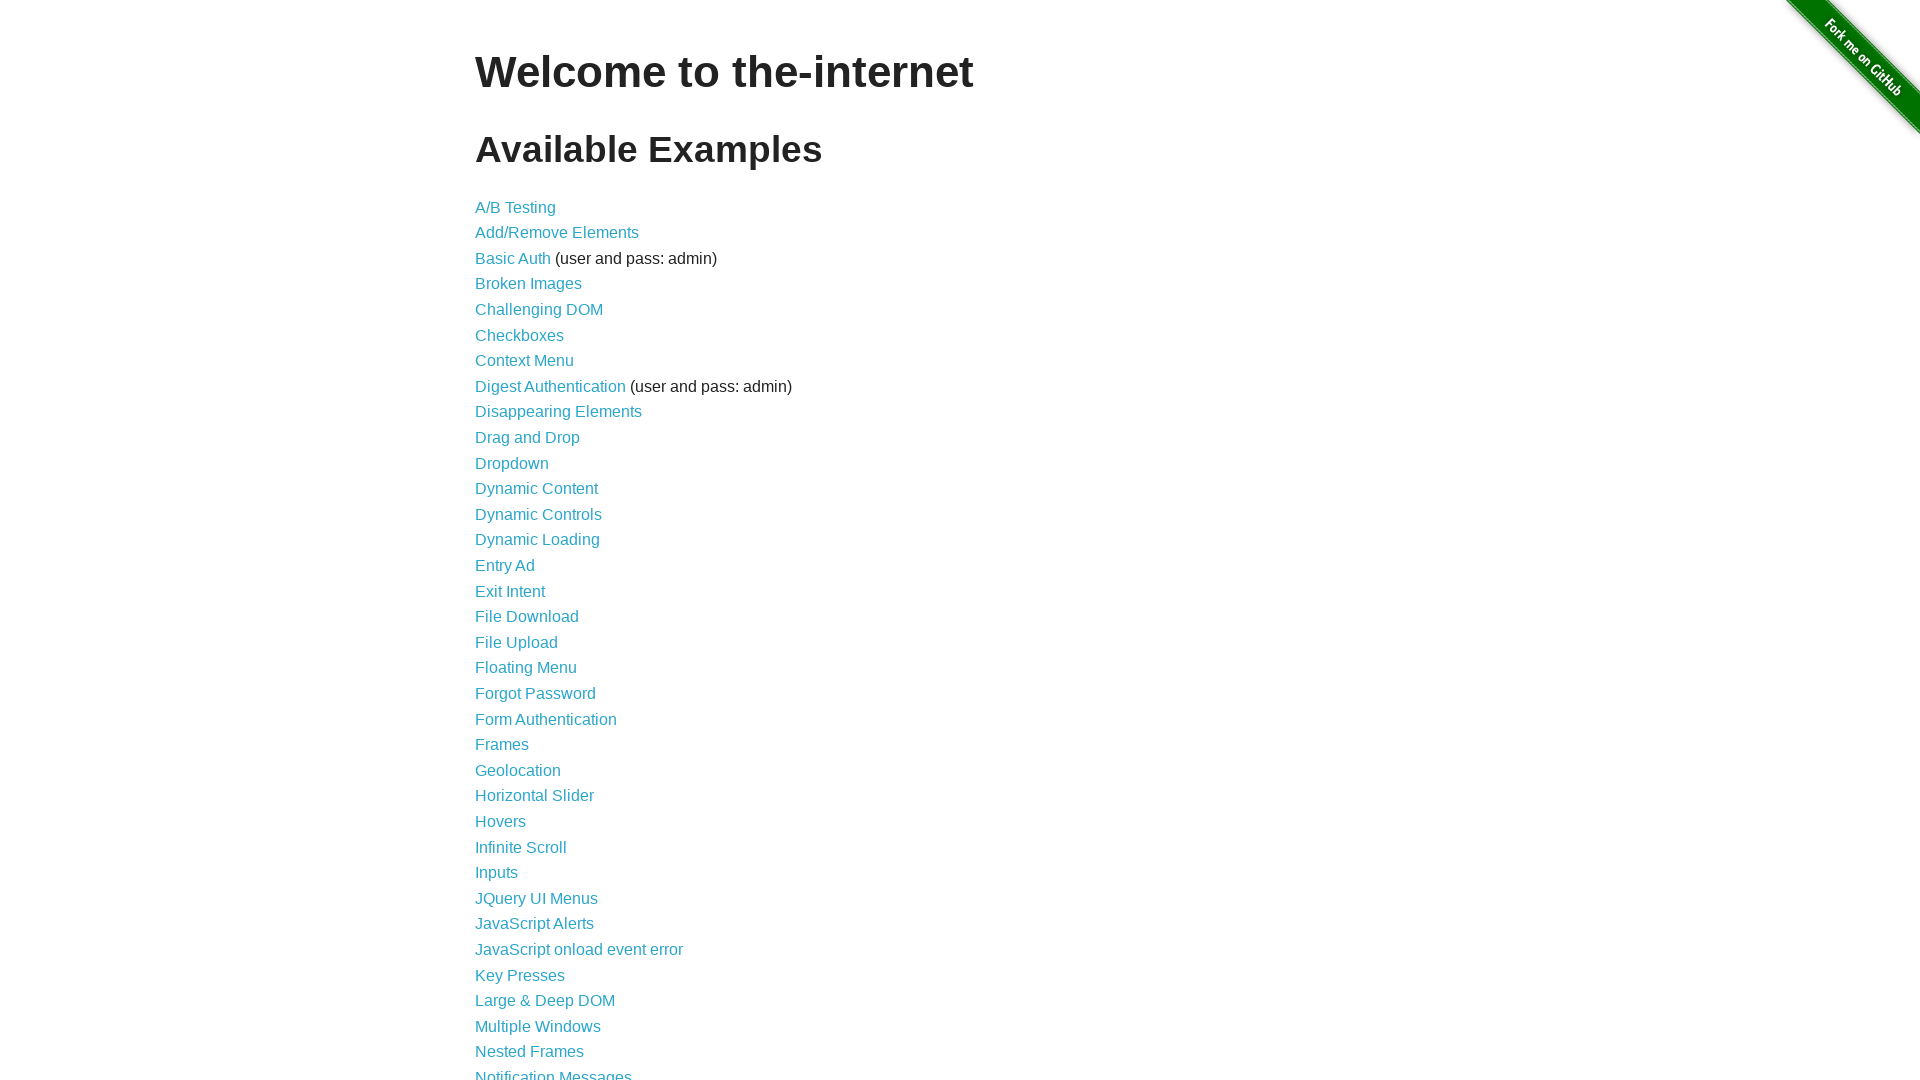

Clicked on Form Authentication section link at (546, 719) on text=Form Authentication
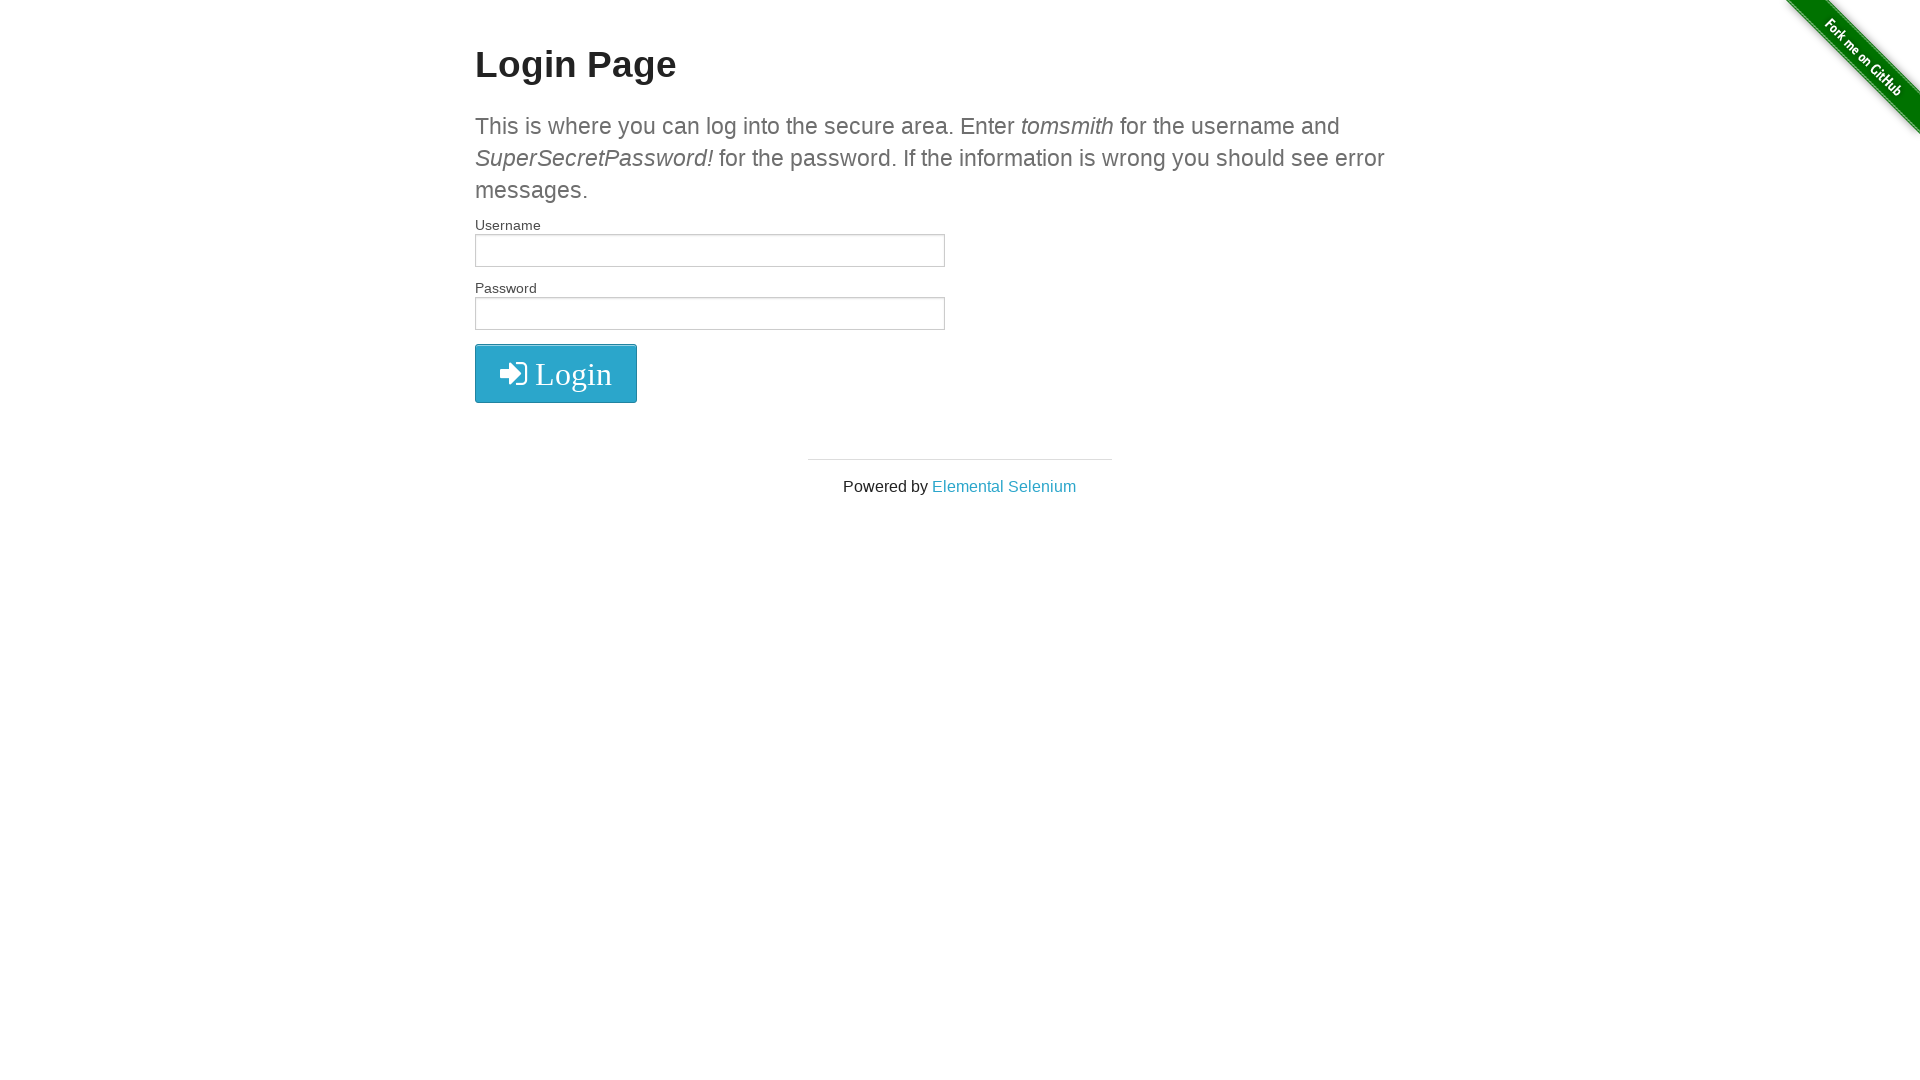

Waited for Form Authentication page to fully load
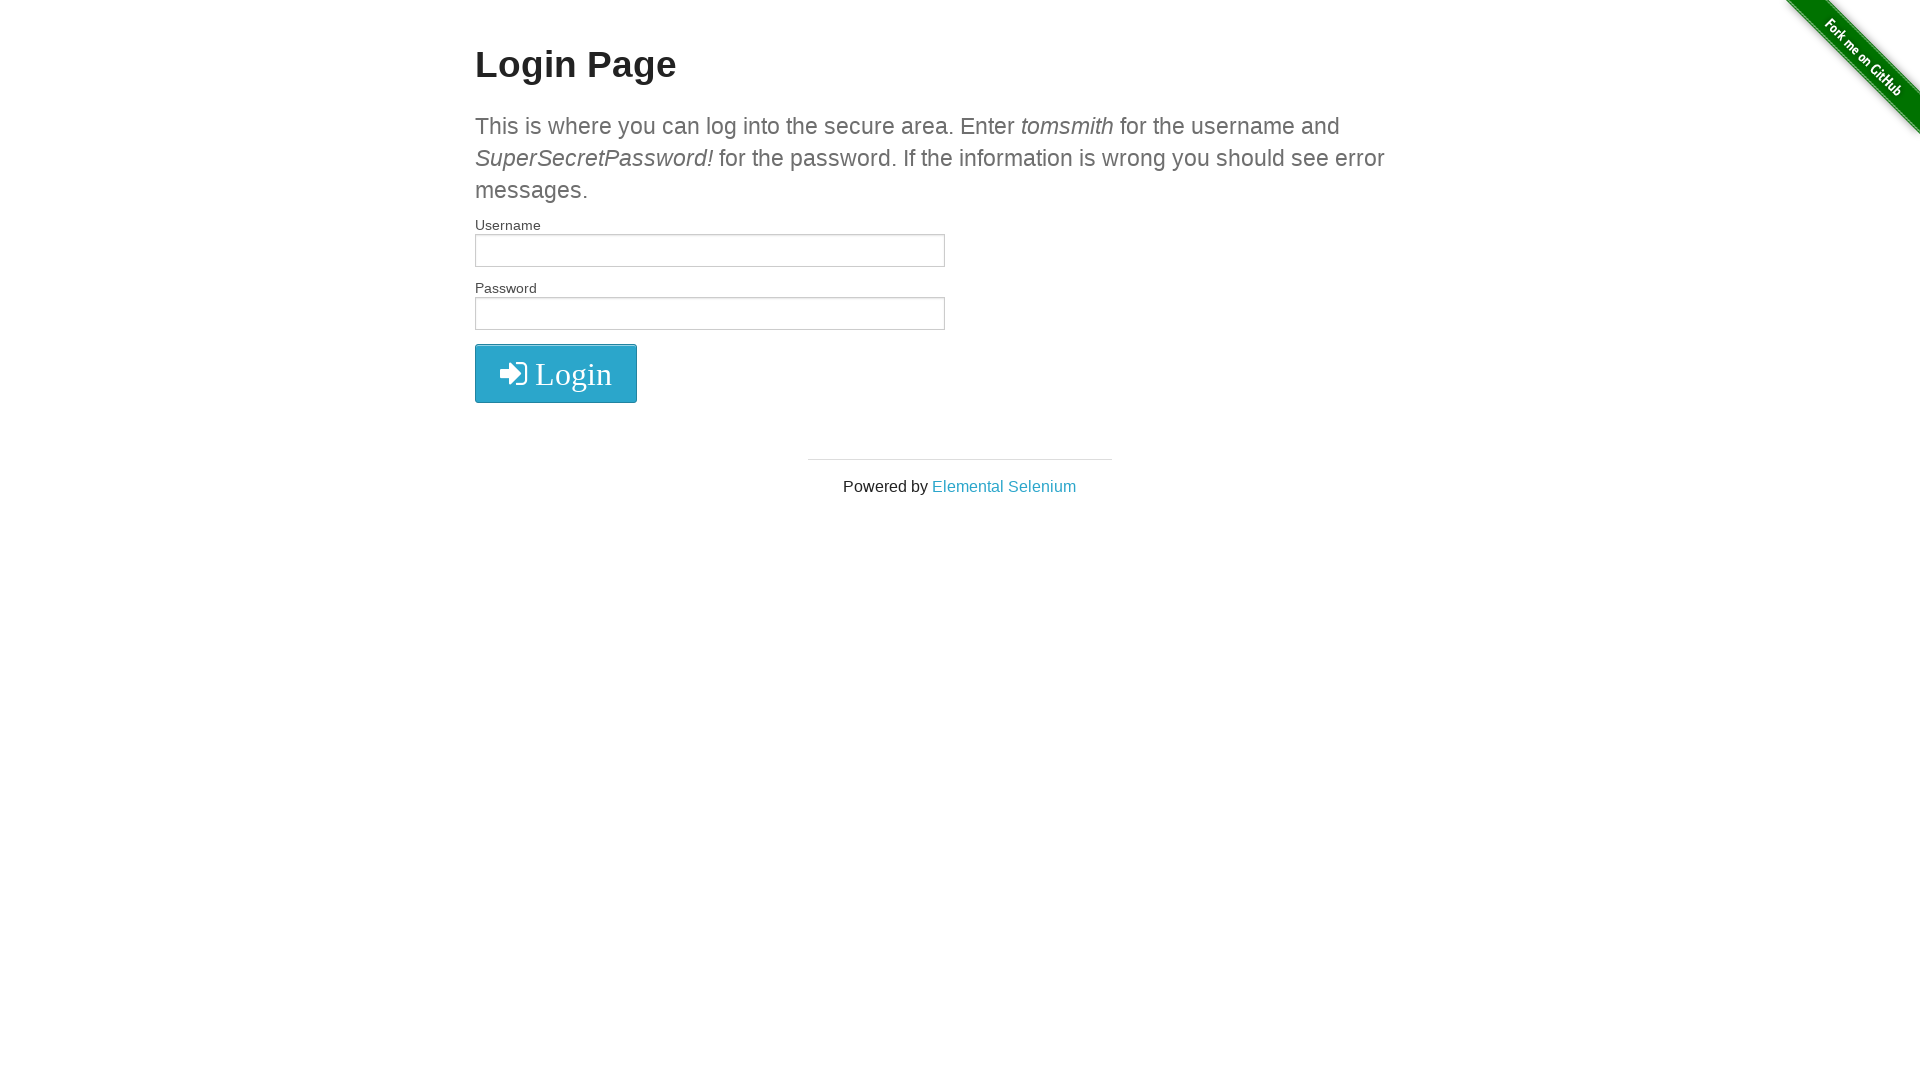

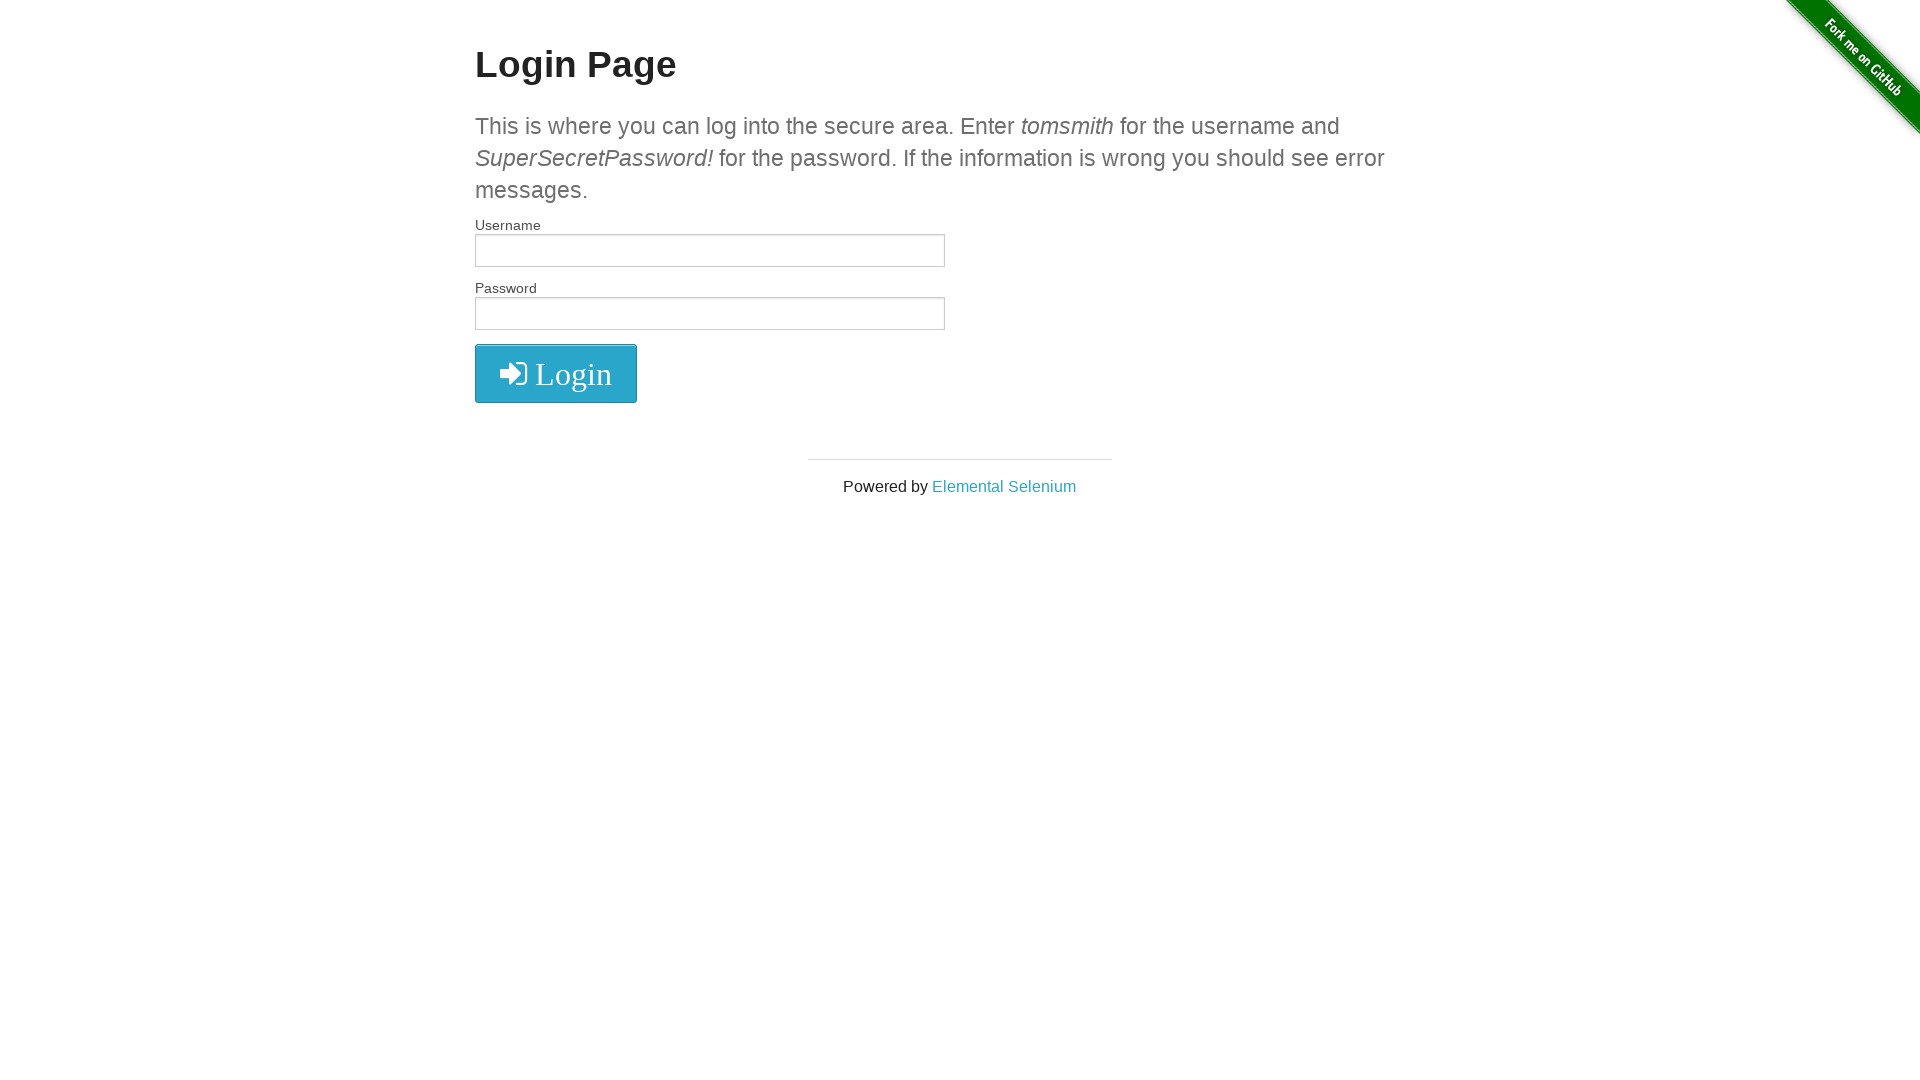